Navigates to the History page and verifies that Tim Robinson is mentioned in the first paragraph

Starting URL: http://www.99-bottles-of-beer.net/

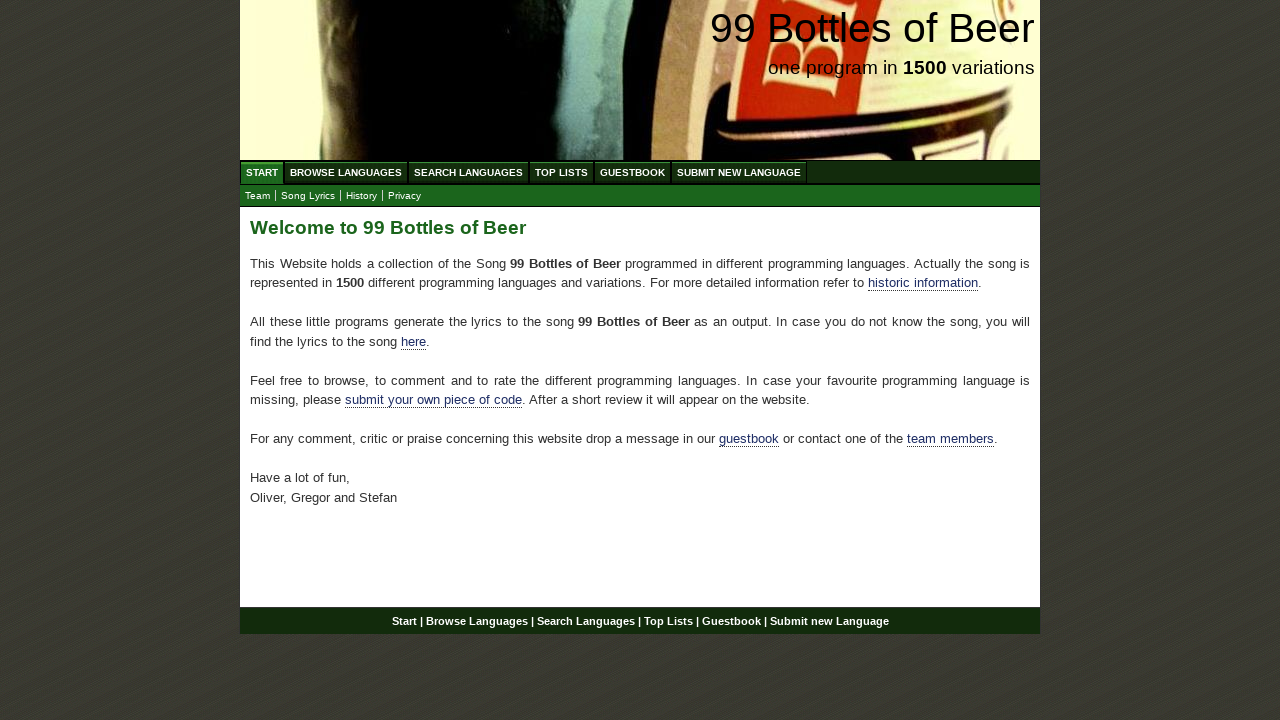

Clicked on History submenu item at (362, 196) on #submenu a[href='info.html']
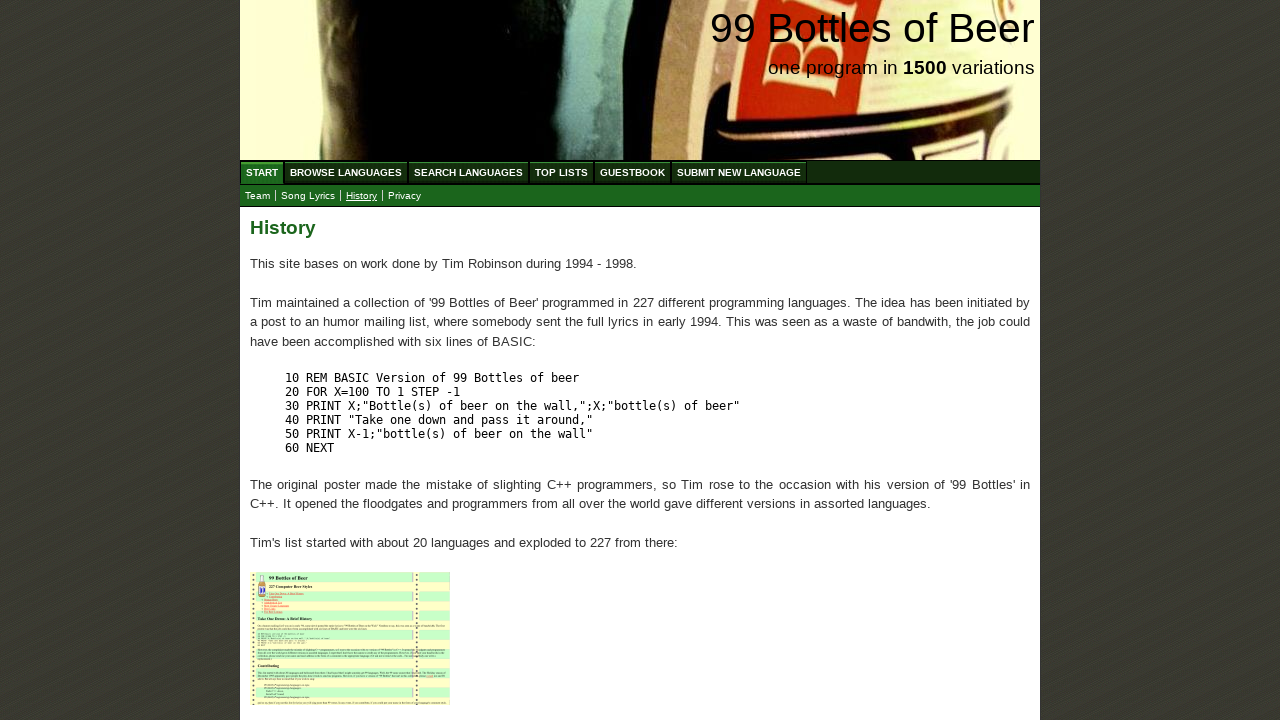

Located the first paragraph in main content
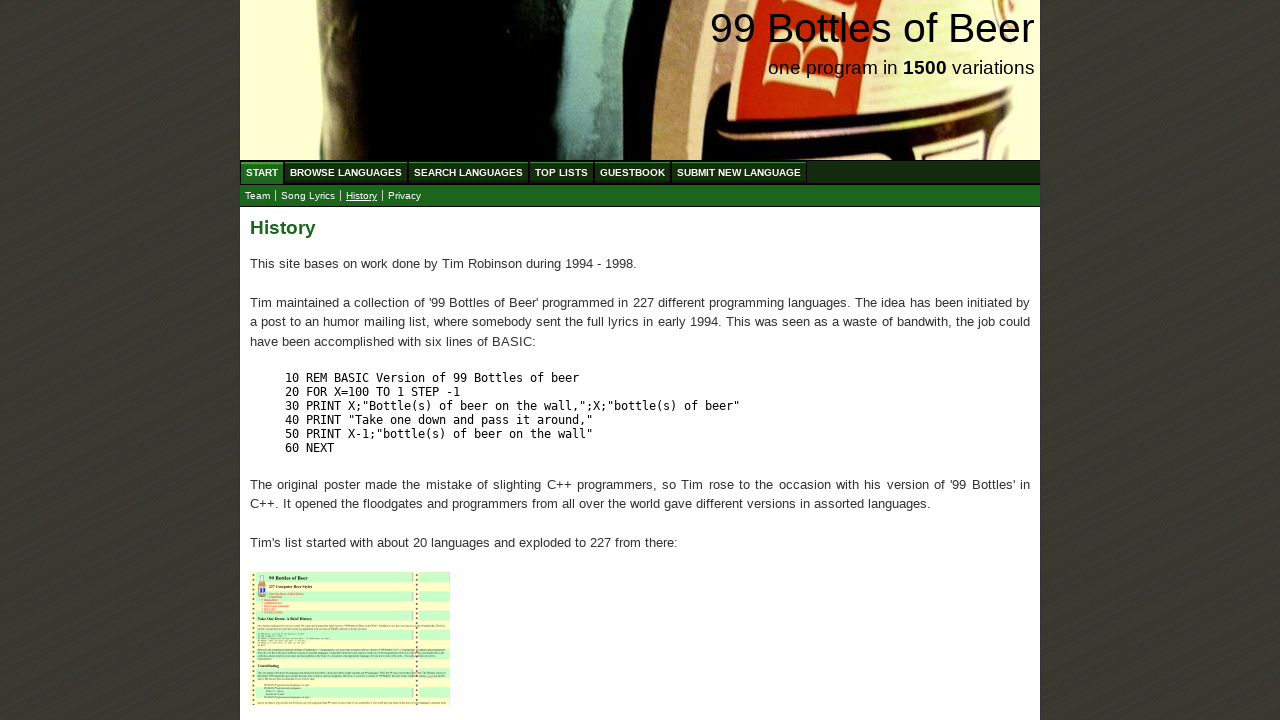

Verified that Tim Robinson is mentioned in the first paragraph
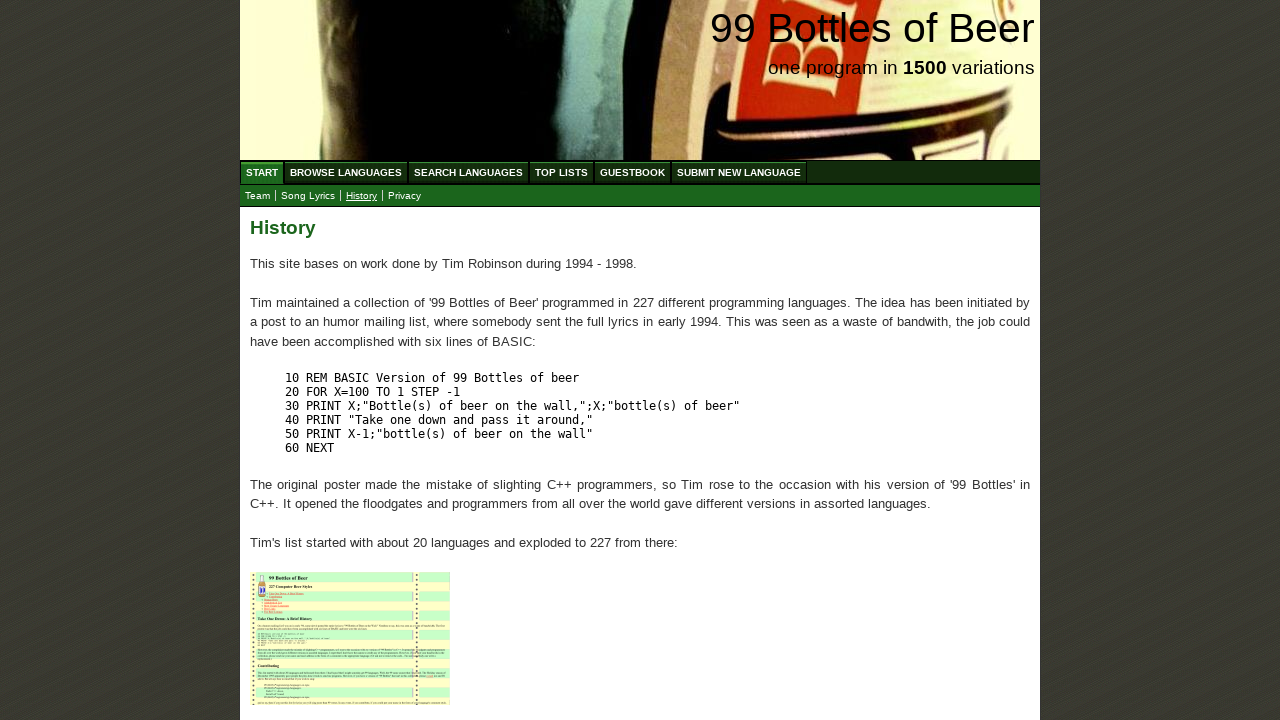

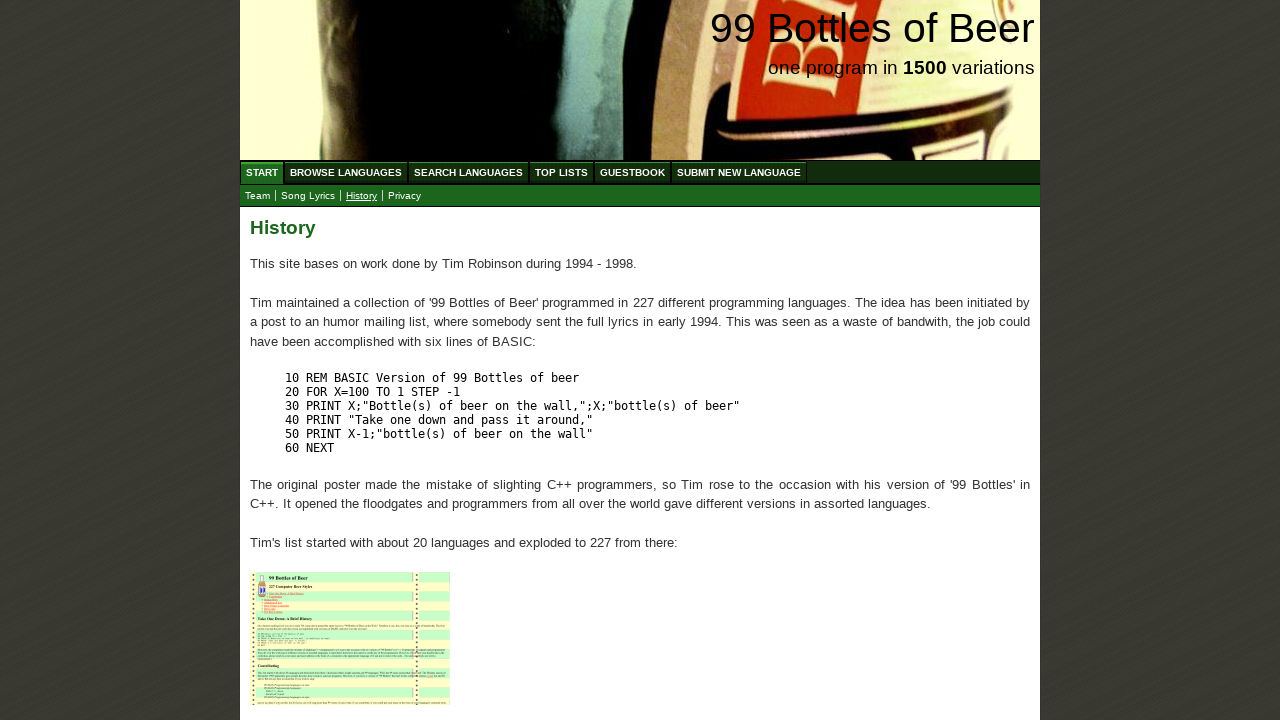